Tests synchronization page by clicking checkbox button and verifying message display

Starting URL: https://dgotlieb.github.io/Selenium/synchronization.html

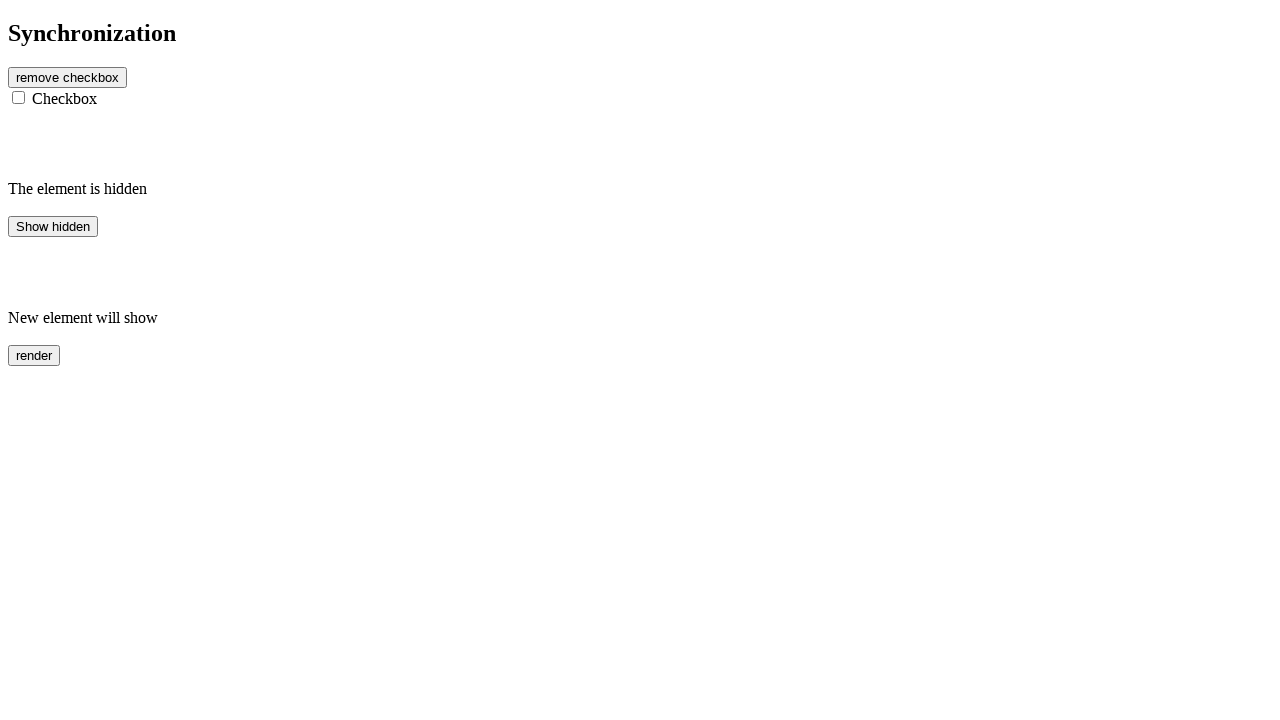

Clicked checkbox button to trigger action at (68, 77) on #btn
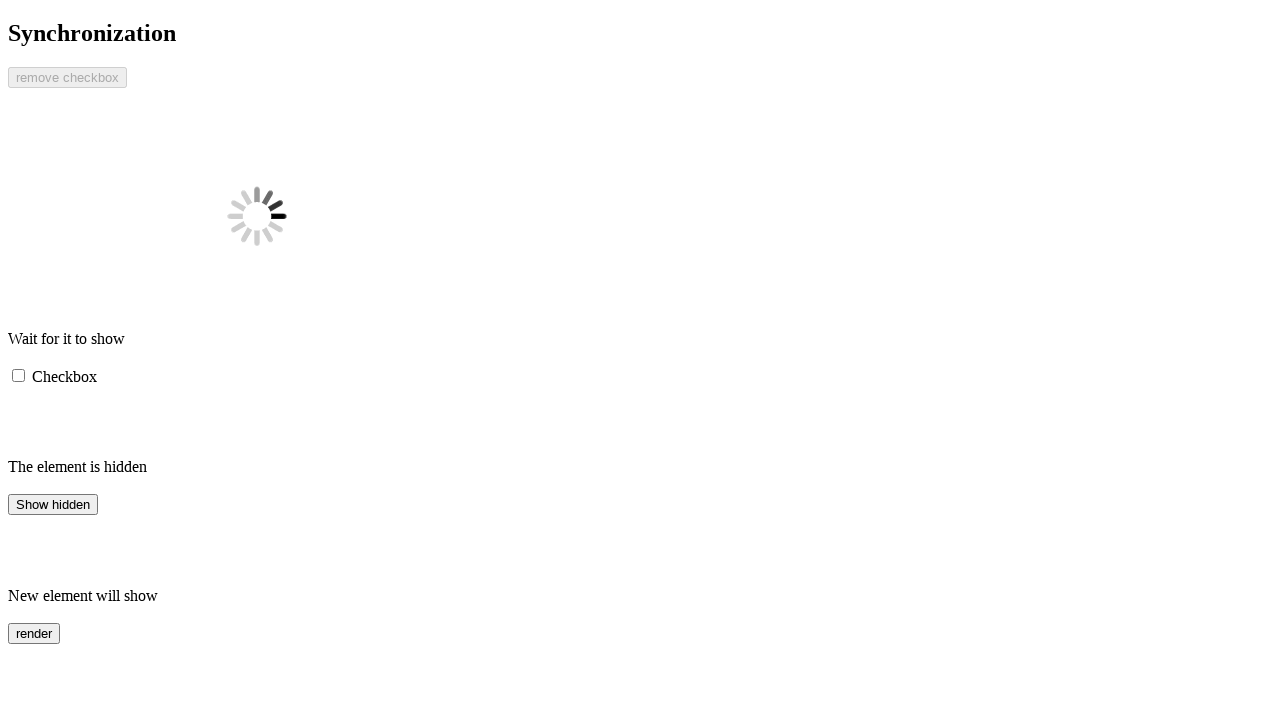

Message displayed after button click
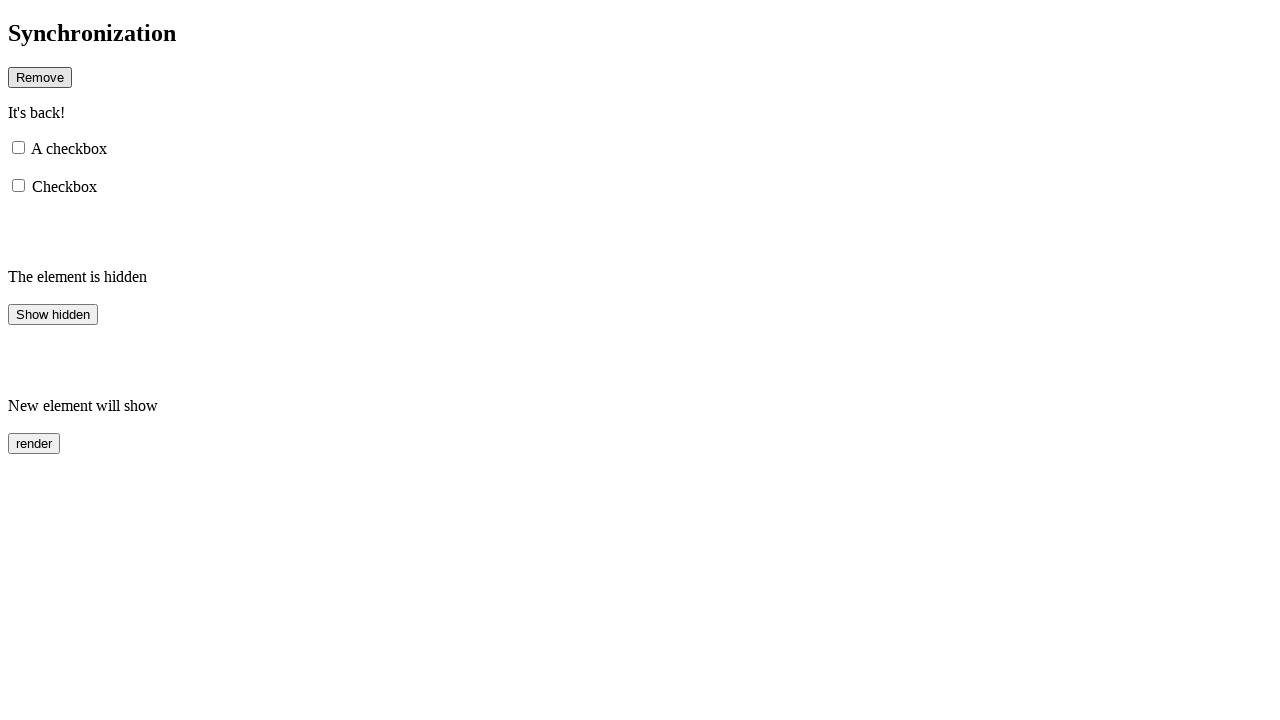

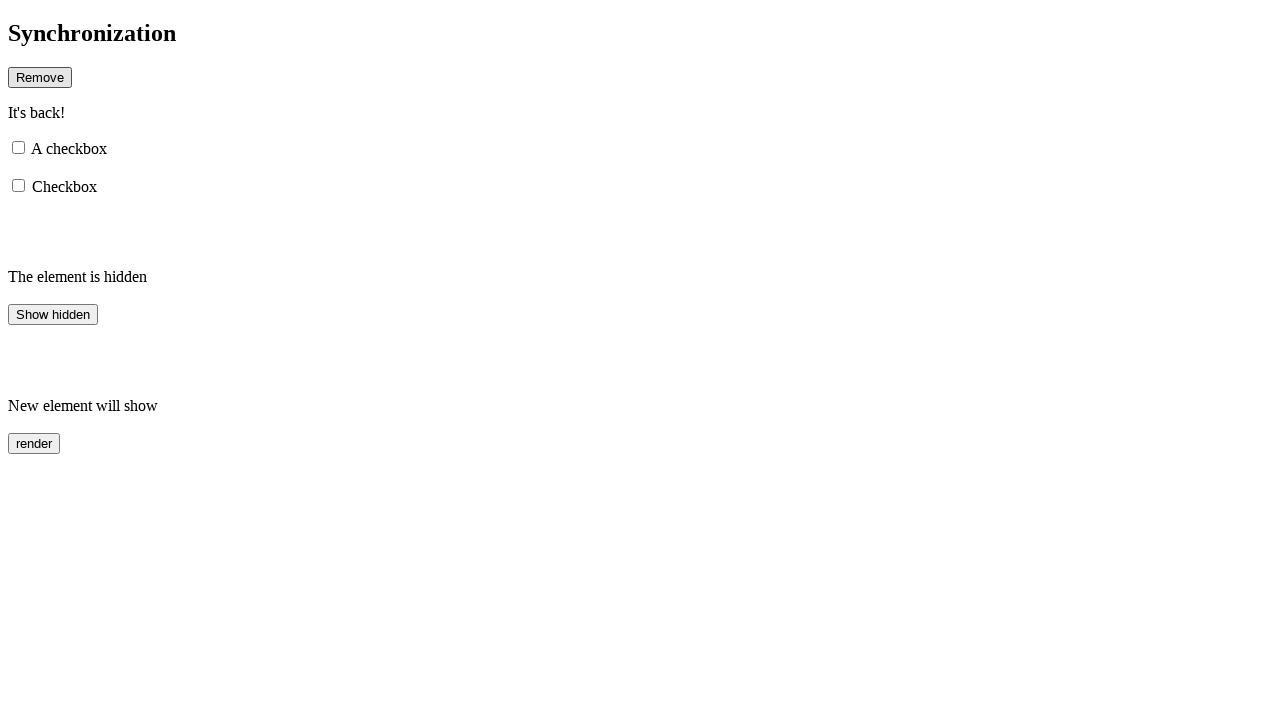